Tests checkbox functionality by clicking on checkboxes and verifying their selected/unselected states toggle correctly

Starting URL: http://the-internet.herokuapp.com/checkboxes

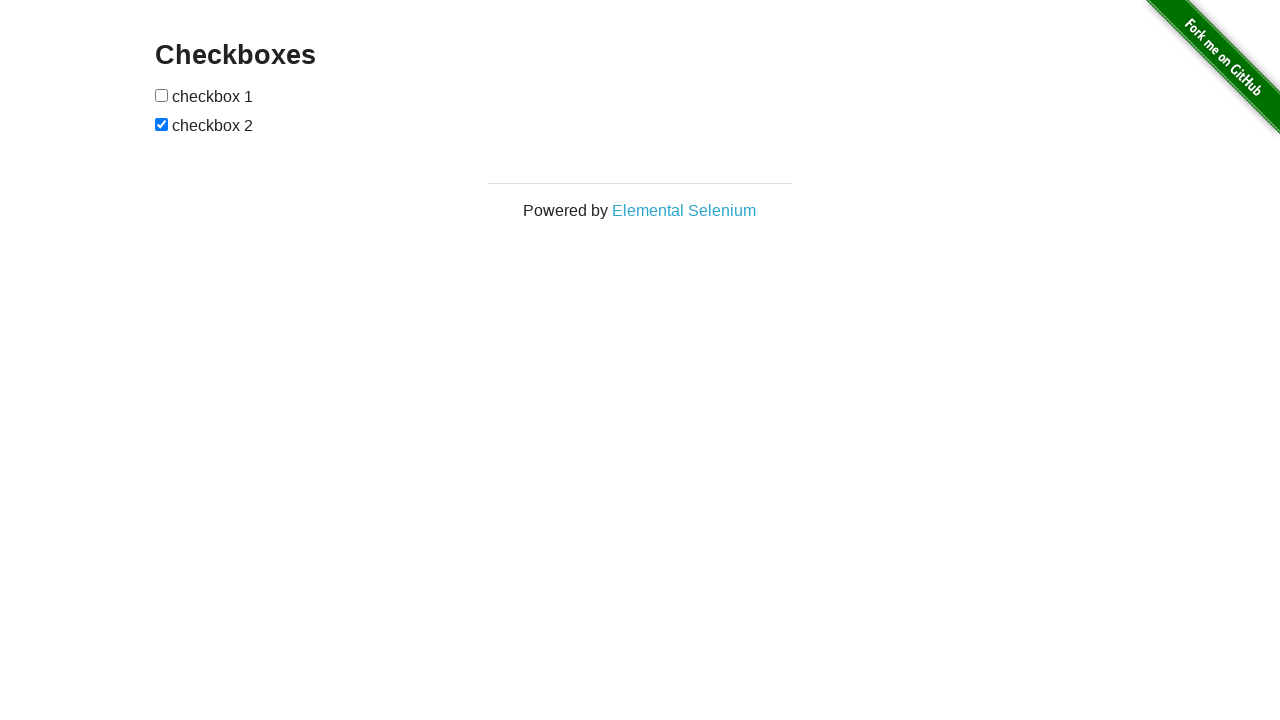

Located first checkbox element
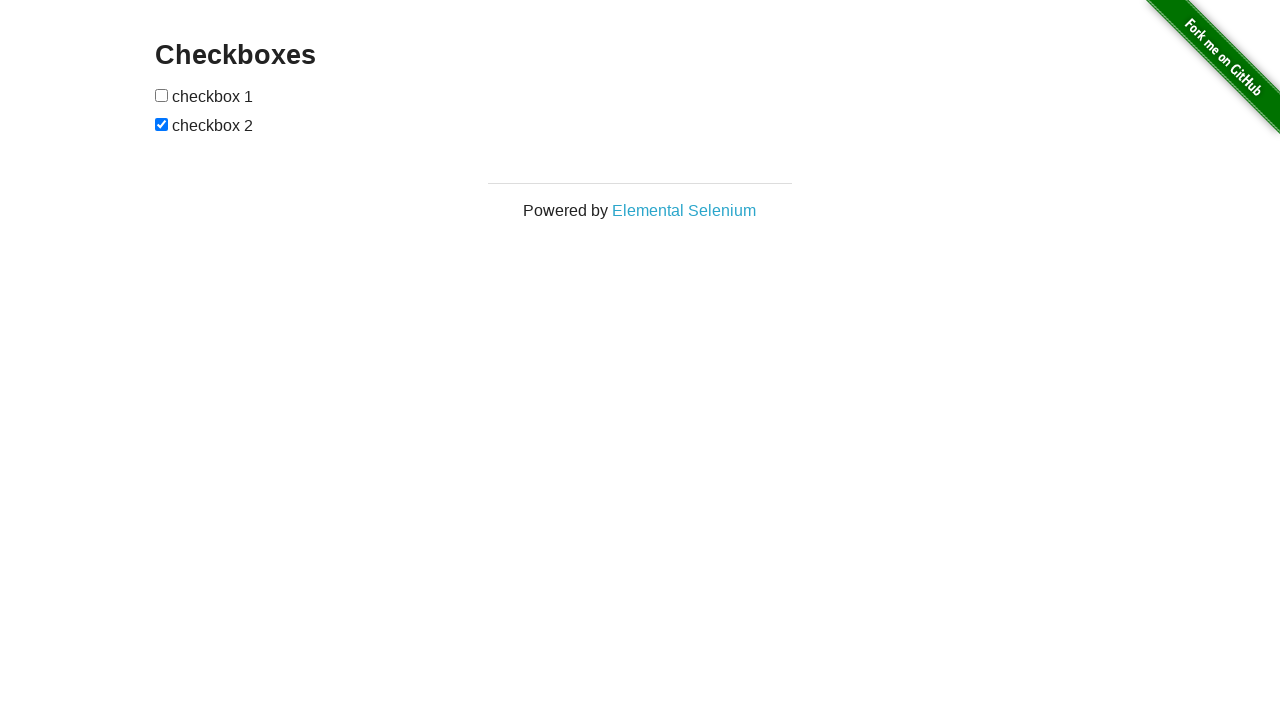

Verified first checkbox is not selected
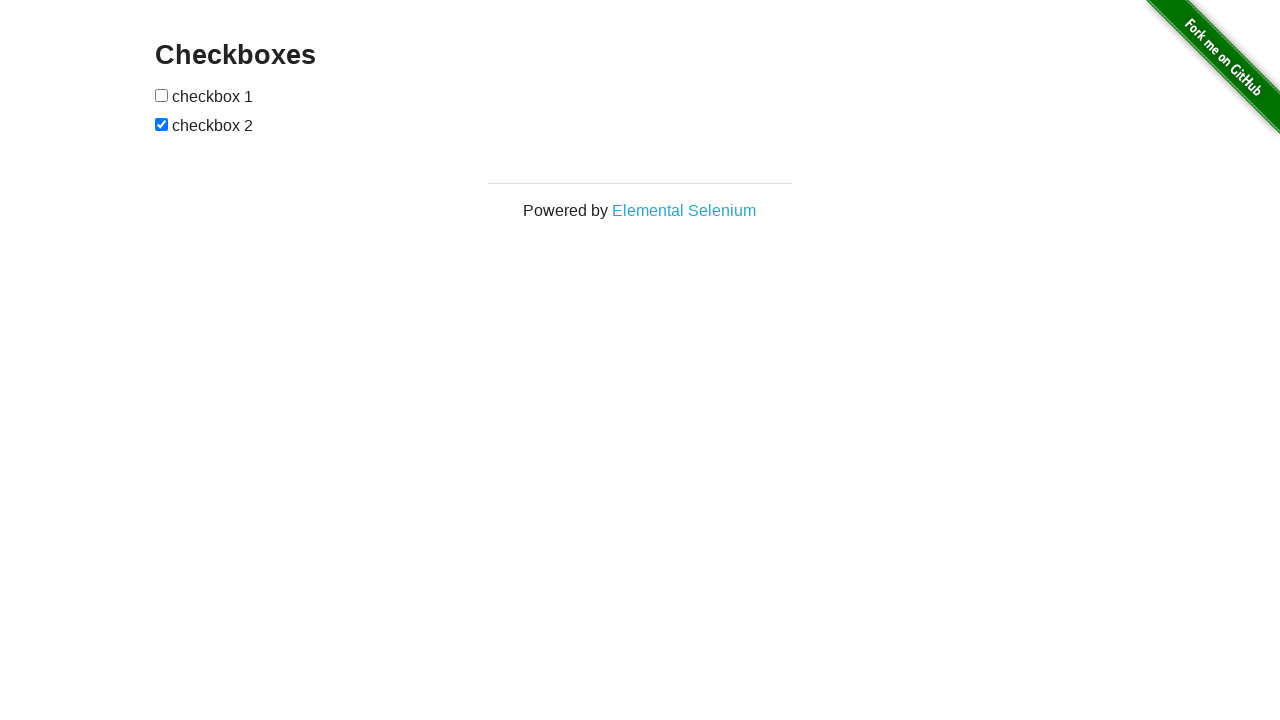

Clicked first checkbox to select it at (162, 95) on [type=checkbox]:nth-child(1)
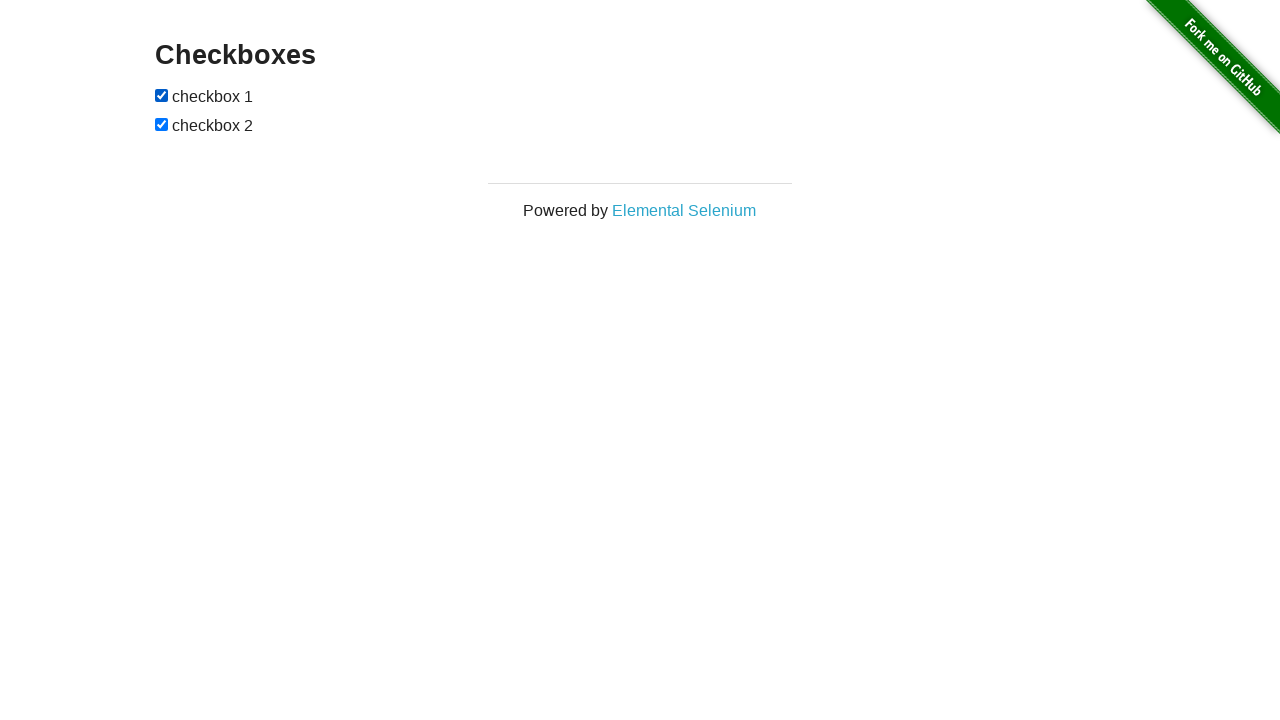

Verified first checkbox is now selected
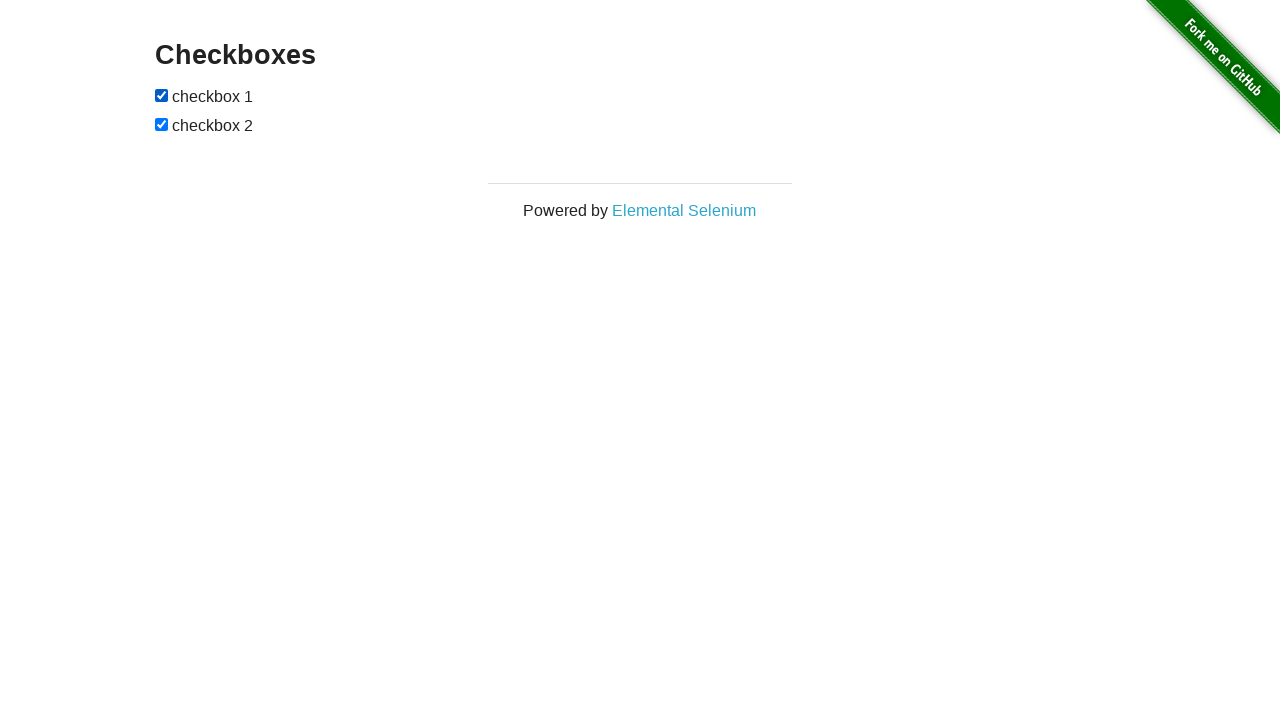

Located second checkbox element
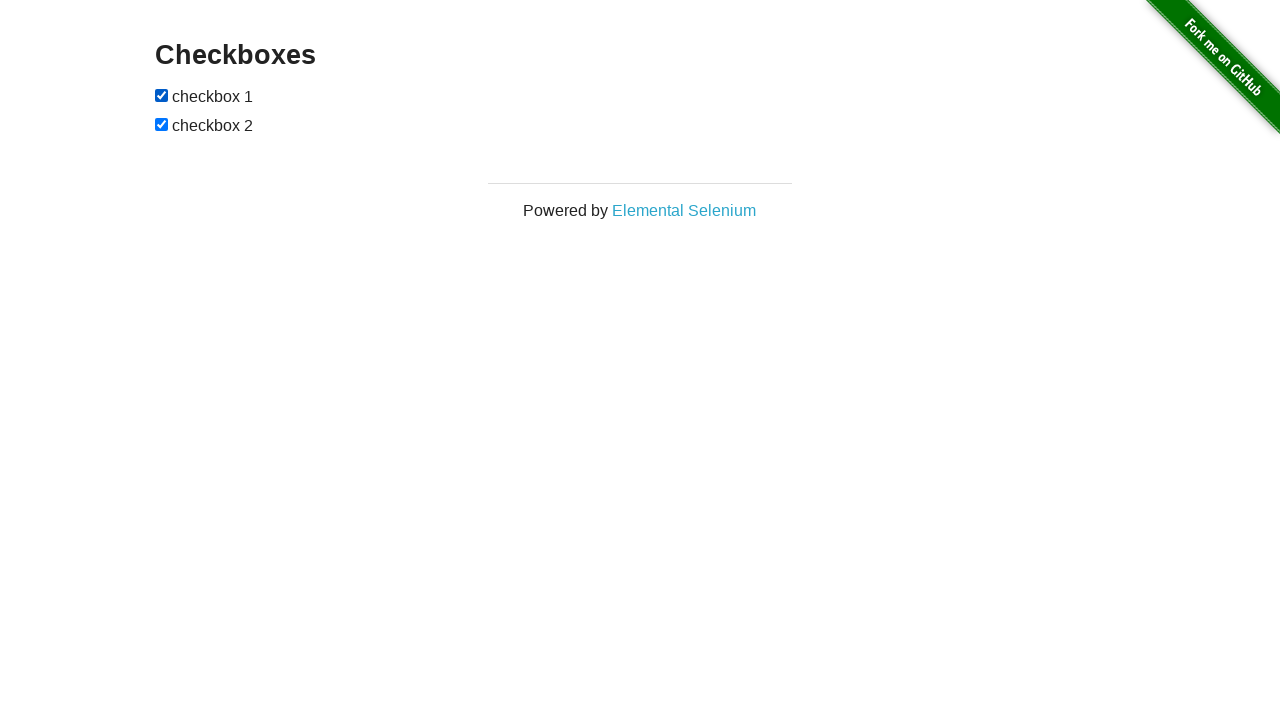

Verified second checkbox is selected
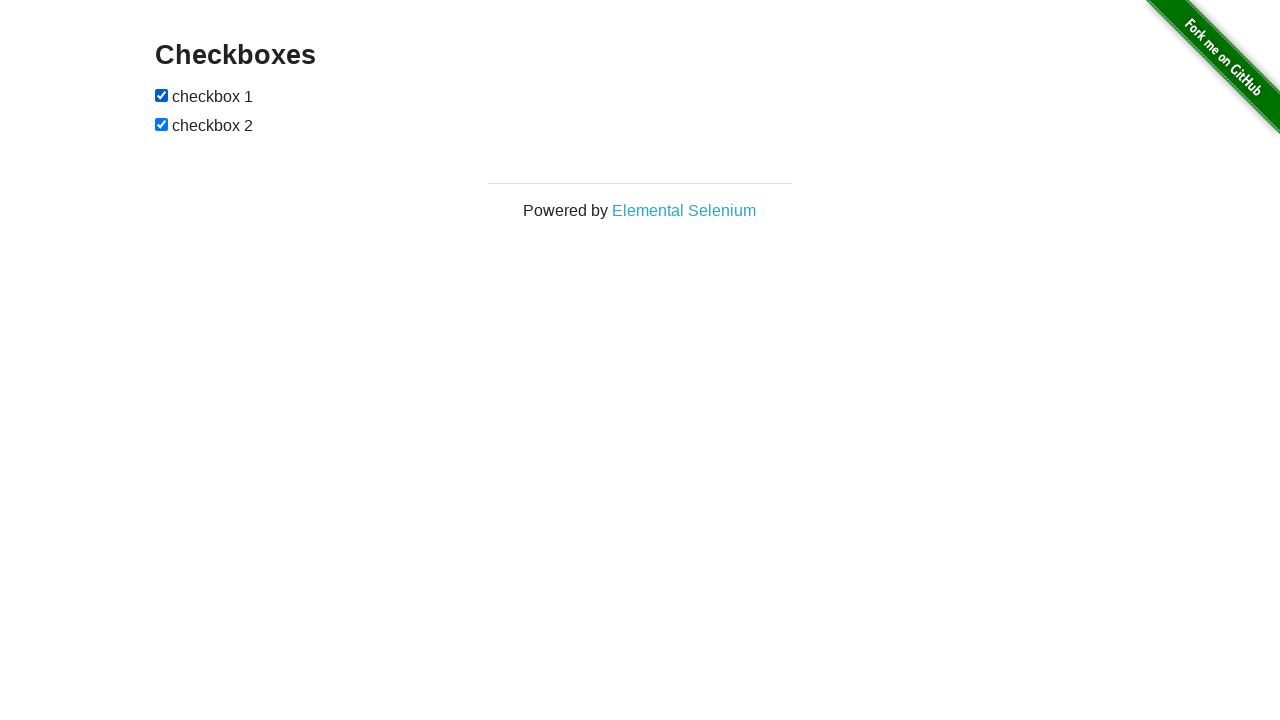

Clicked second checkbox to deselect it at (162, 124) on [type=checkbox]:nth-child(3)
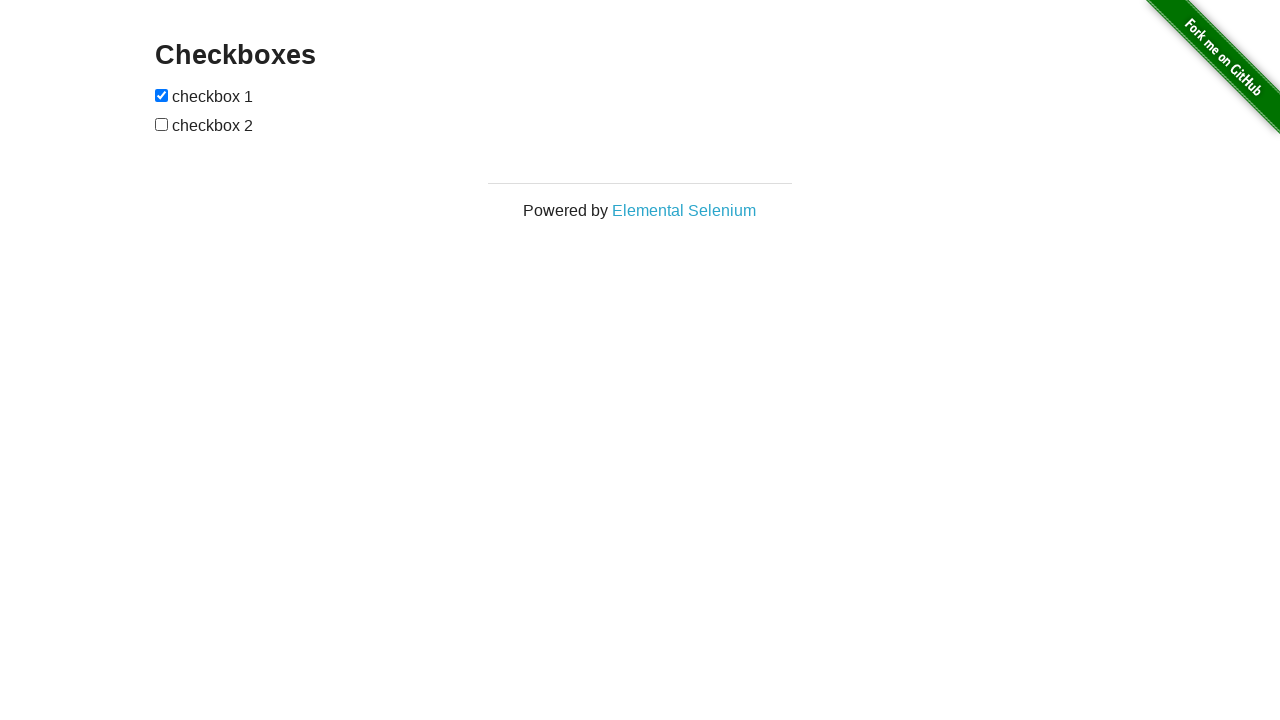

Verified second checkbox is now unselected
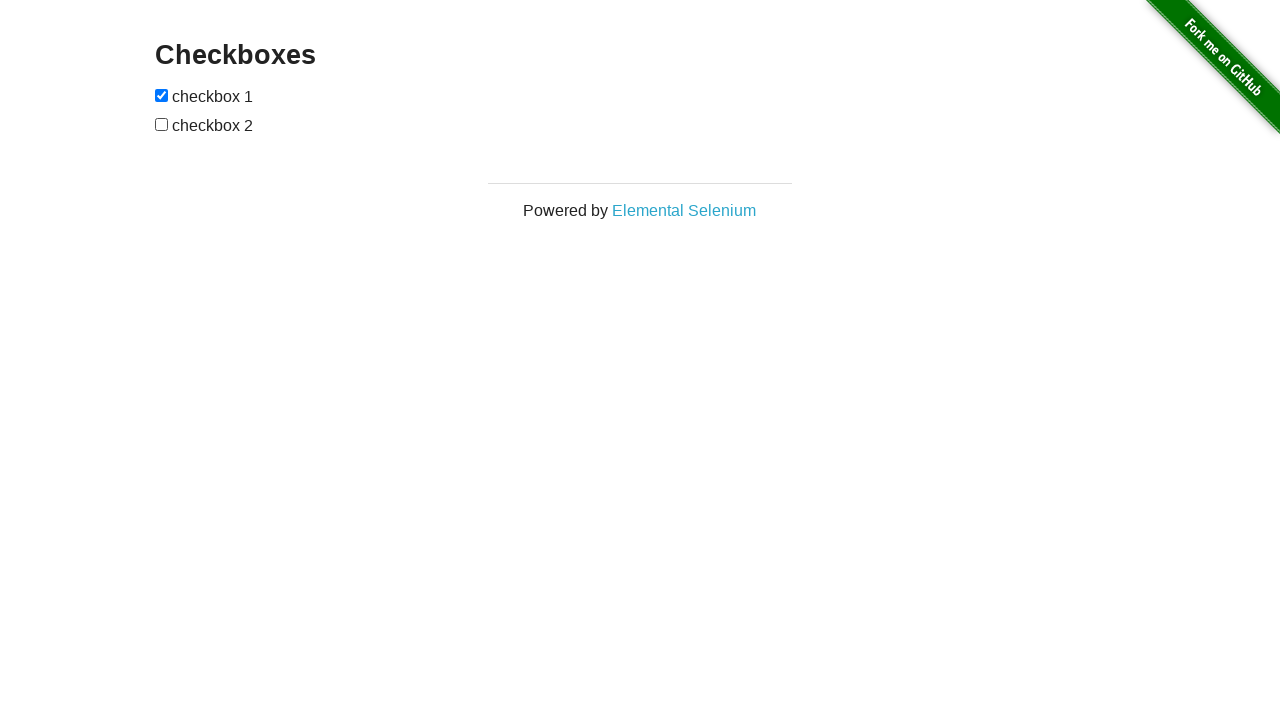

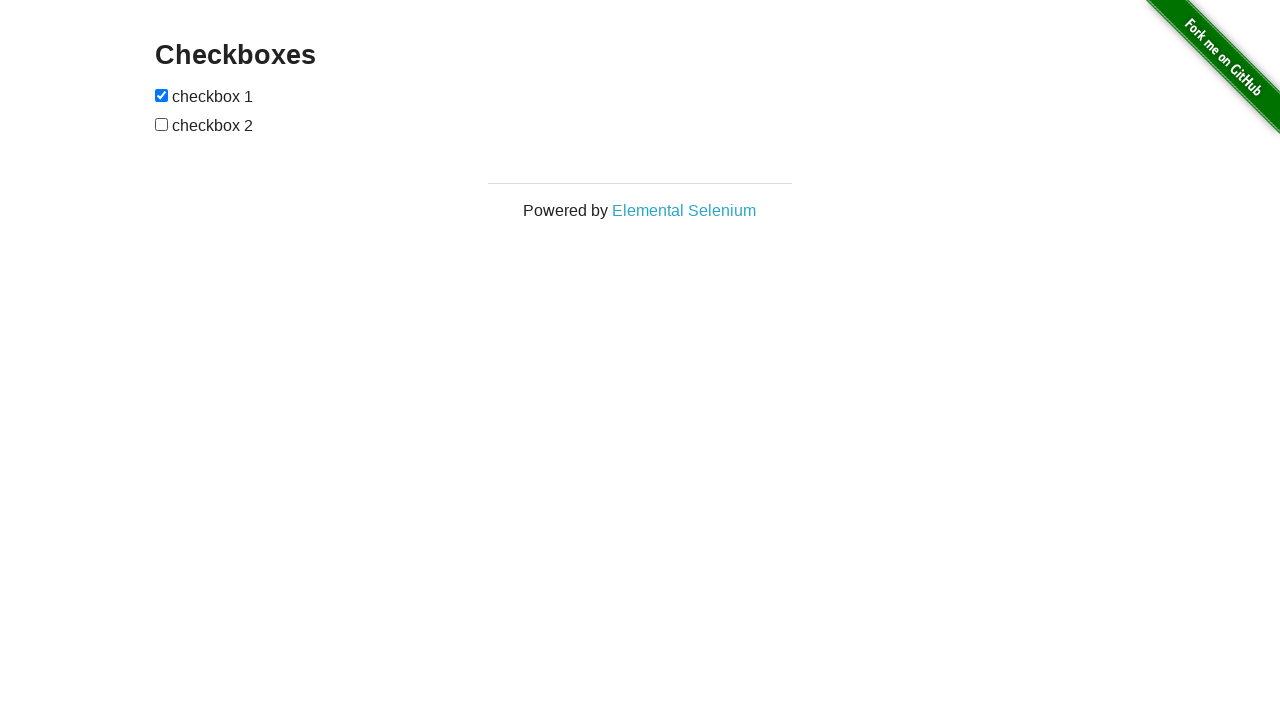